Tests dynamic content loading by clicking a start button and waiting for hidden content to become visible

Starting URL: https://the-internet.herokuapp.com/dynamic_loading/1

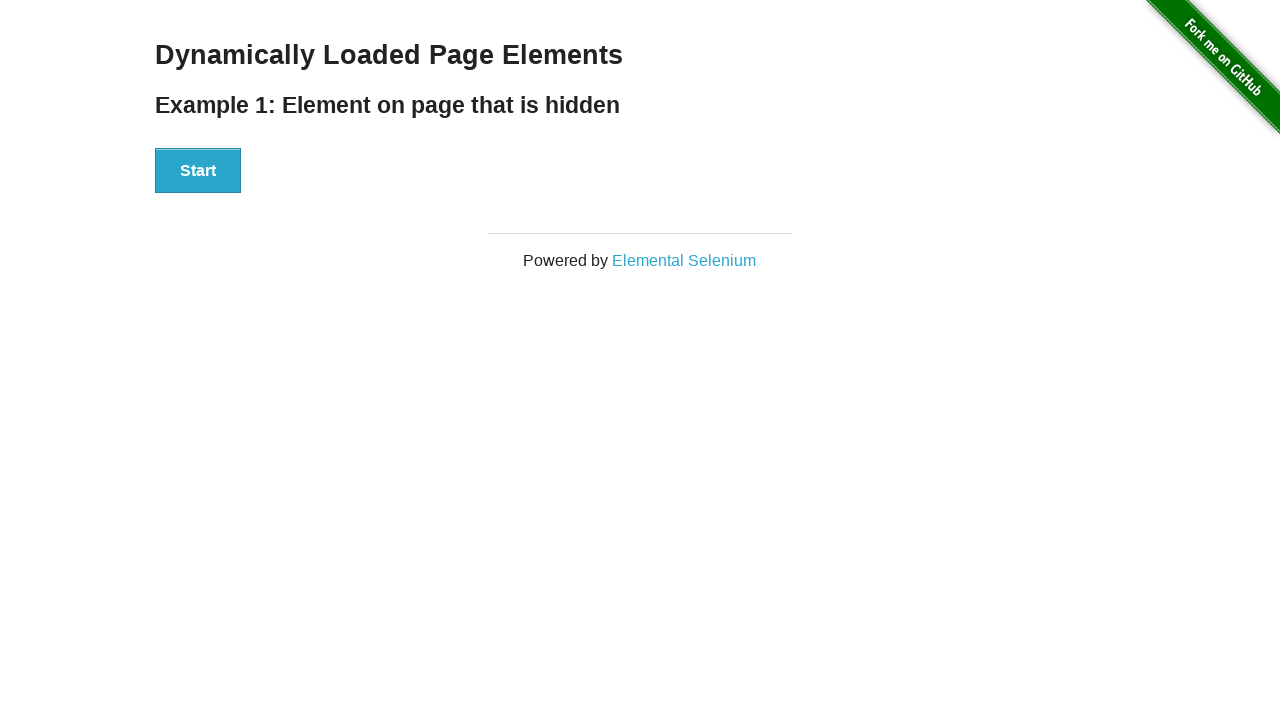

Clicked start button to trigger dynamic loading at (198, 171) on [id='start'] button
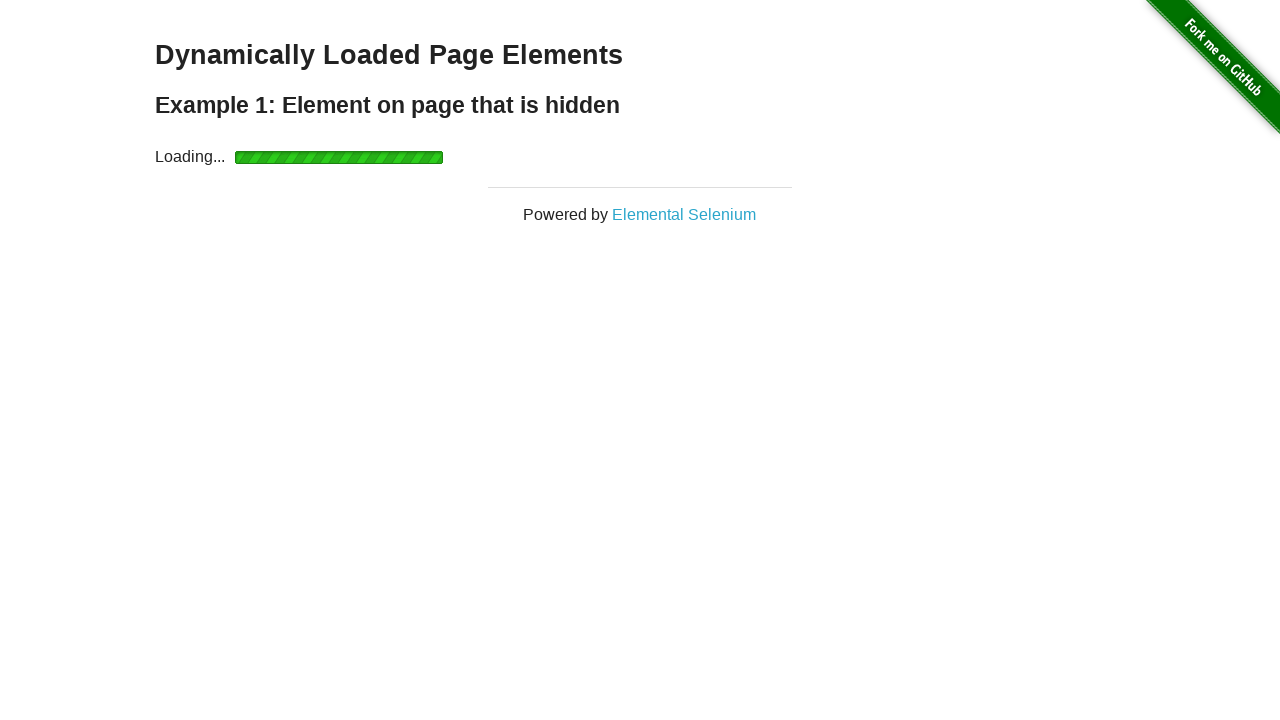

Dynamic content became visible after waiting
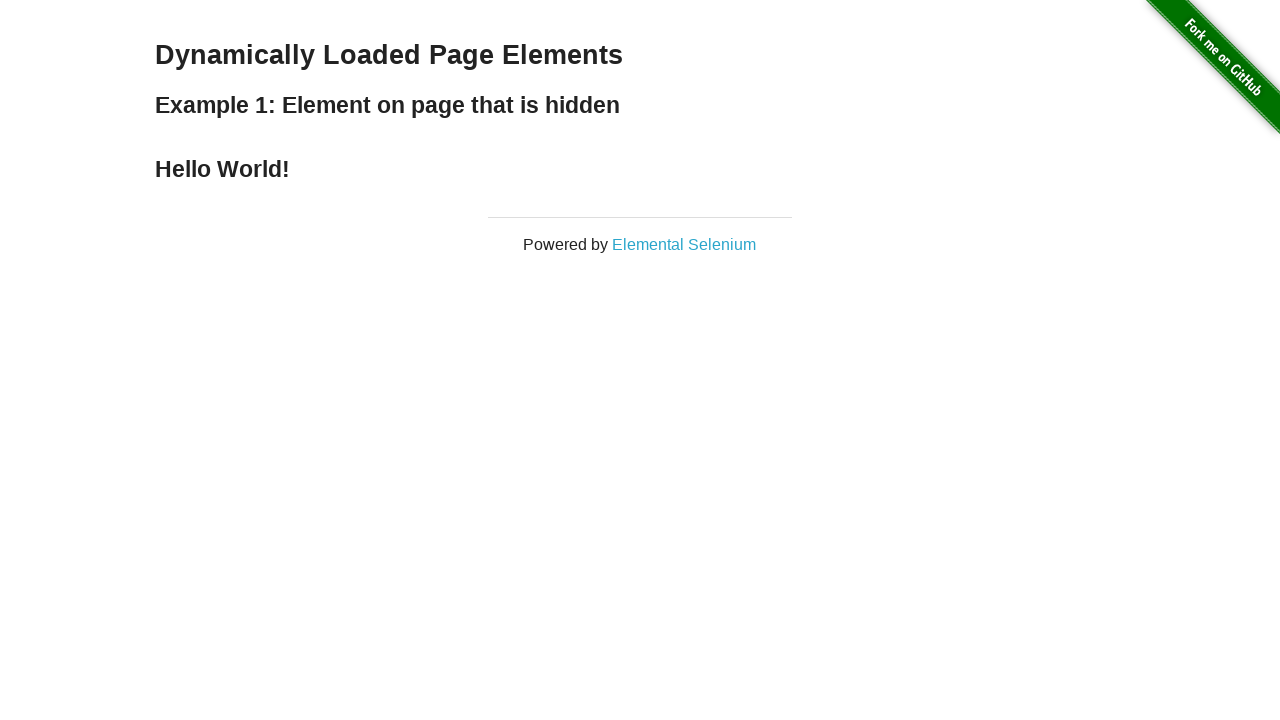

Retrieved text content: 'Hello World!'
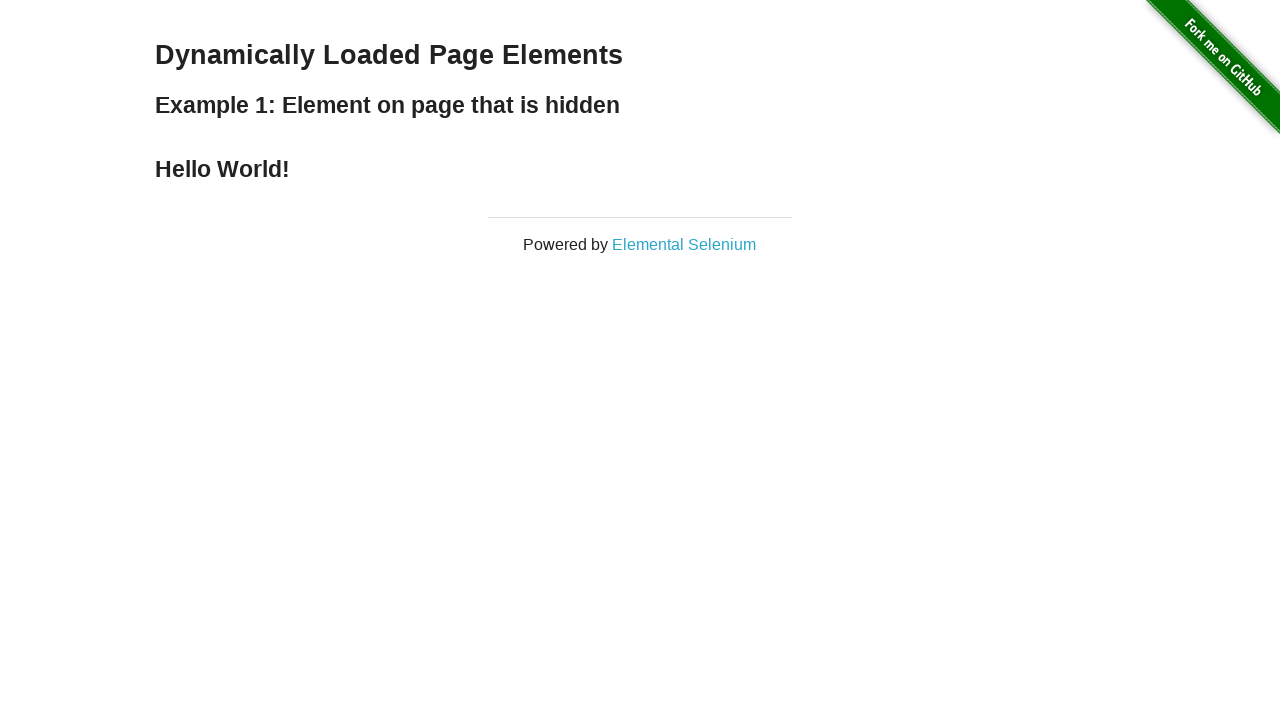

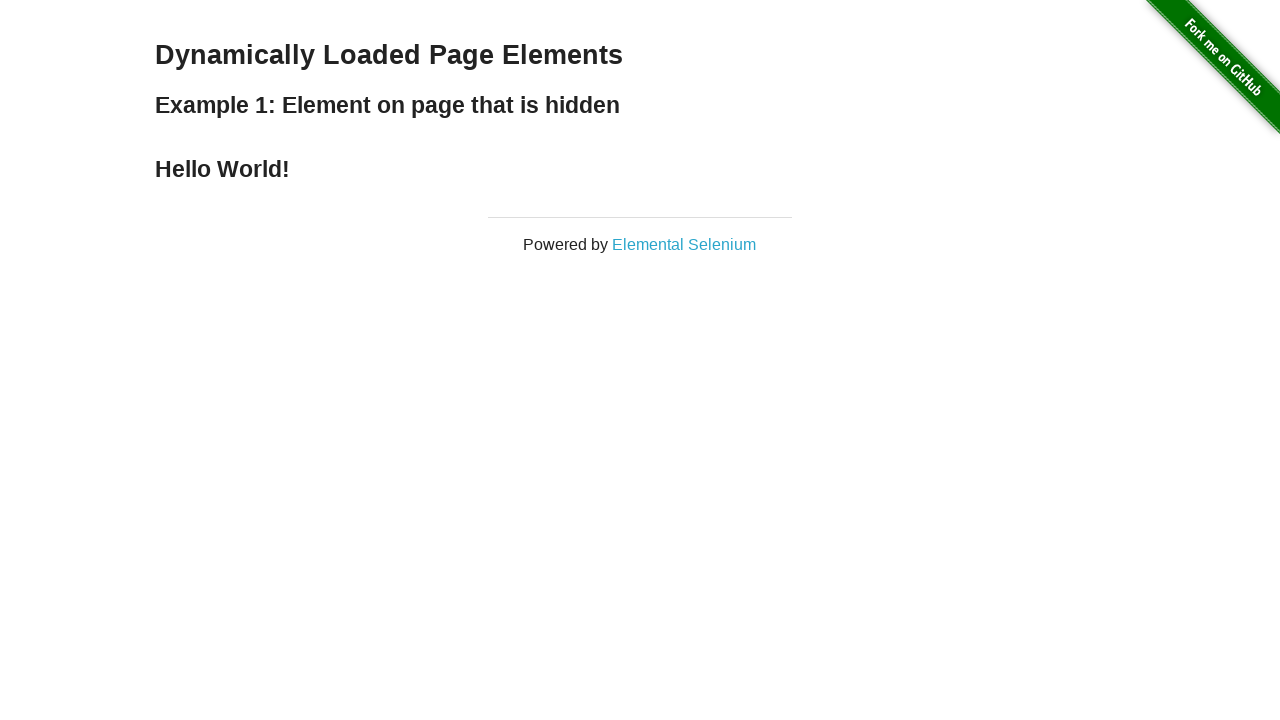